Tests exploring bus stops in Altavista, VA and viewing a specific stop location

Starting URL: https://us.megabus.com

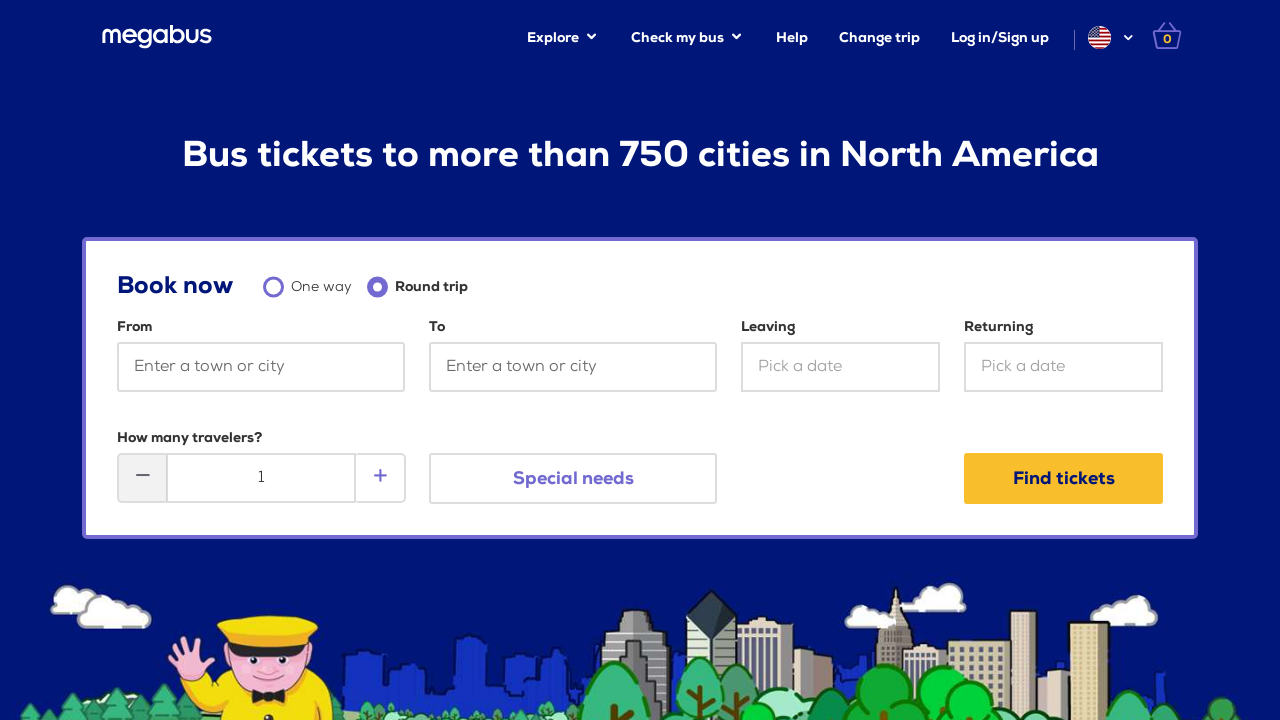

Clicked Explore link at (563, 38) on xpath=//a[contains(text(),'Explore')]
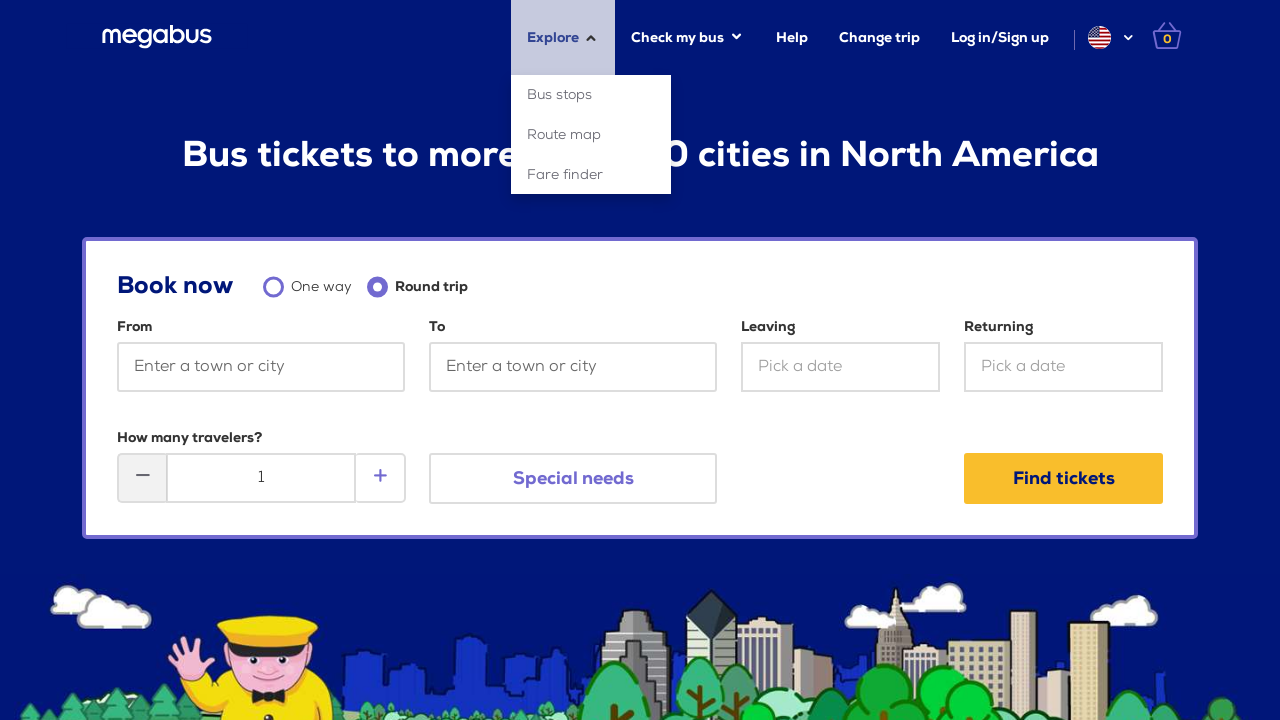

Clicked Bus stops link at (591, 95) on xpath=//a[contains(text(),'Bus stops')]
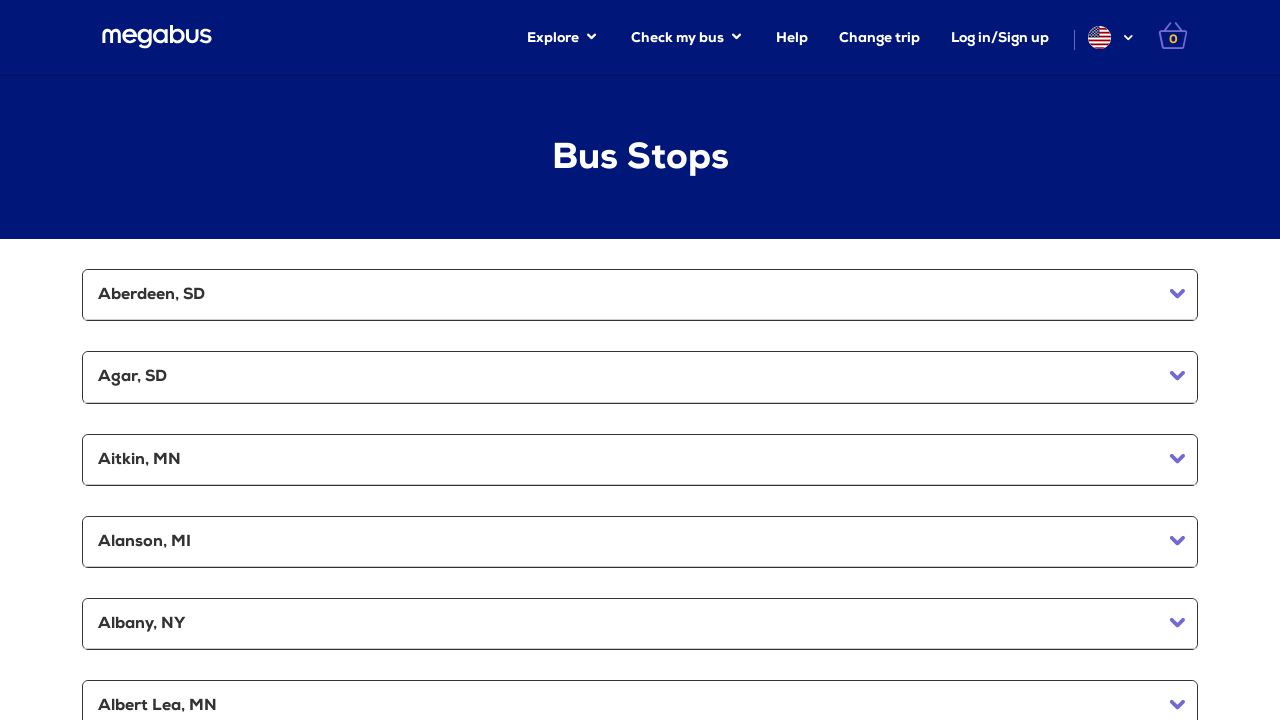

Clicked on Altavista, VA bus stop location at (640, 361) on xpath=//a[contains(text(),'Altavista, VA')]
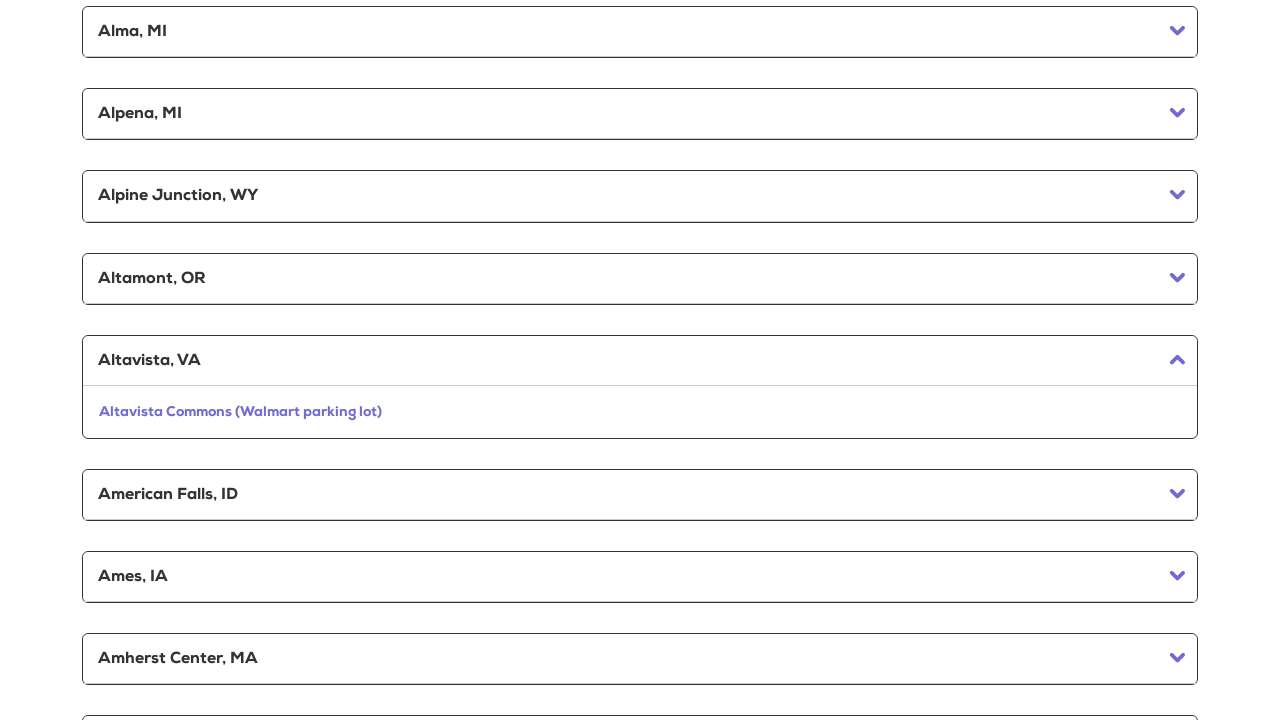

Clicked on Altavista Commons (Walmart parking lot) specific stop at (240, 412) on xpath=//a[contains(text(),'Altavista Commons (Walmart parking lot)')]
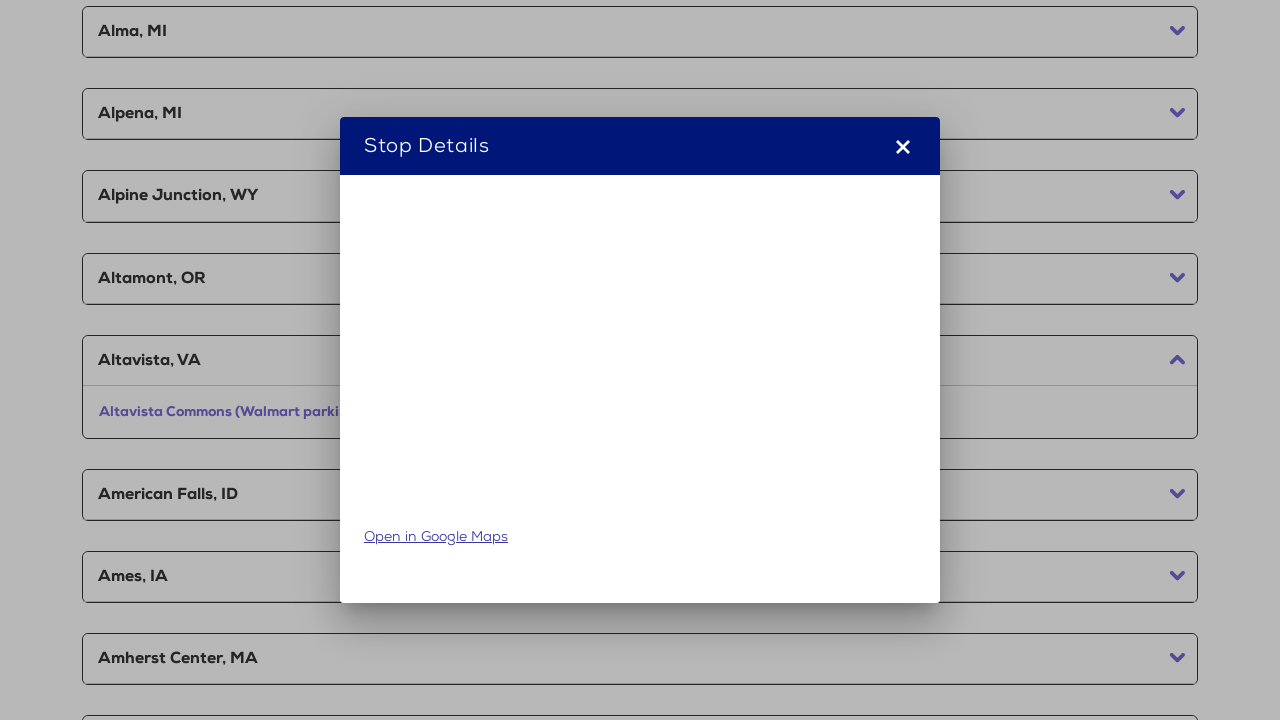

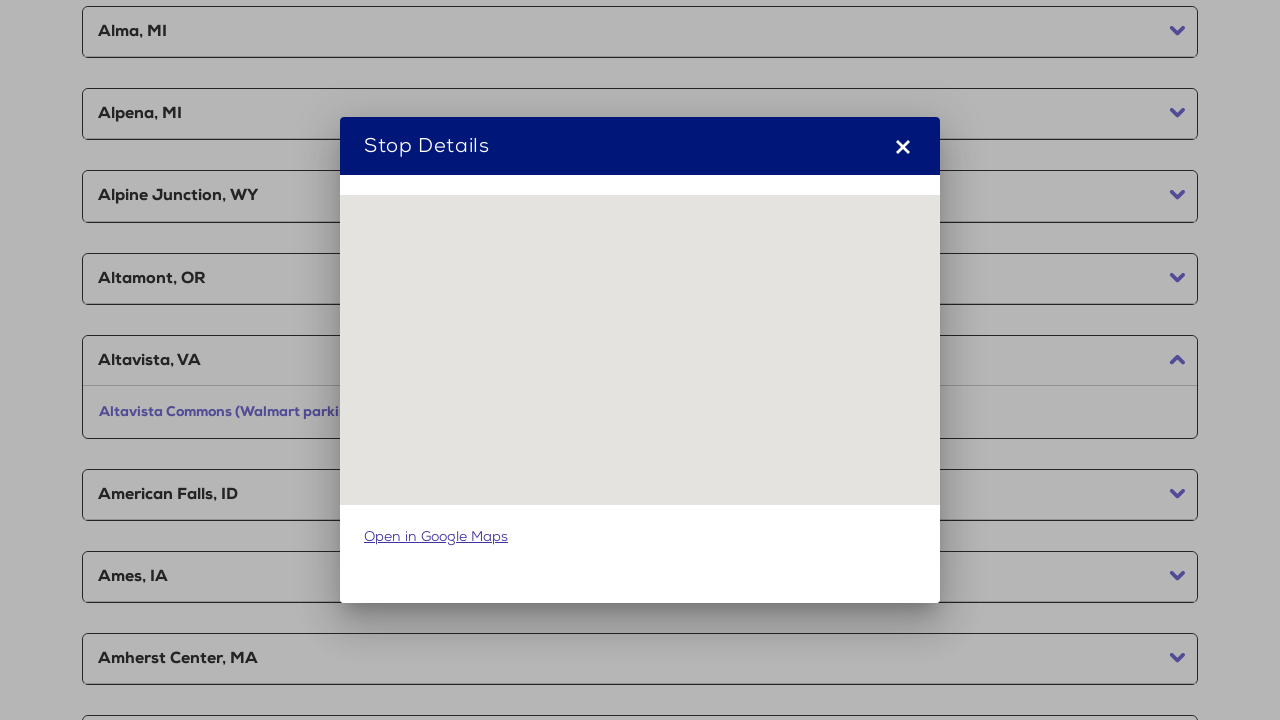